Tests the hover interaction on the registration link element on a login page, verifying that the element can be hovered over.

Starting URL: https://nikita-filonov.github.io/qa-automation-engineer-ui-course/#/auth/login

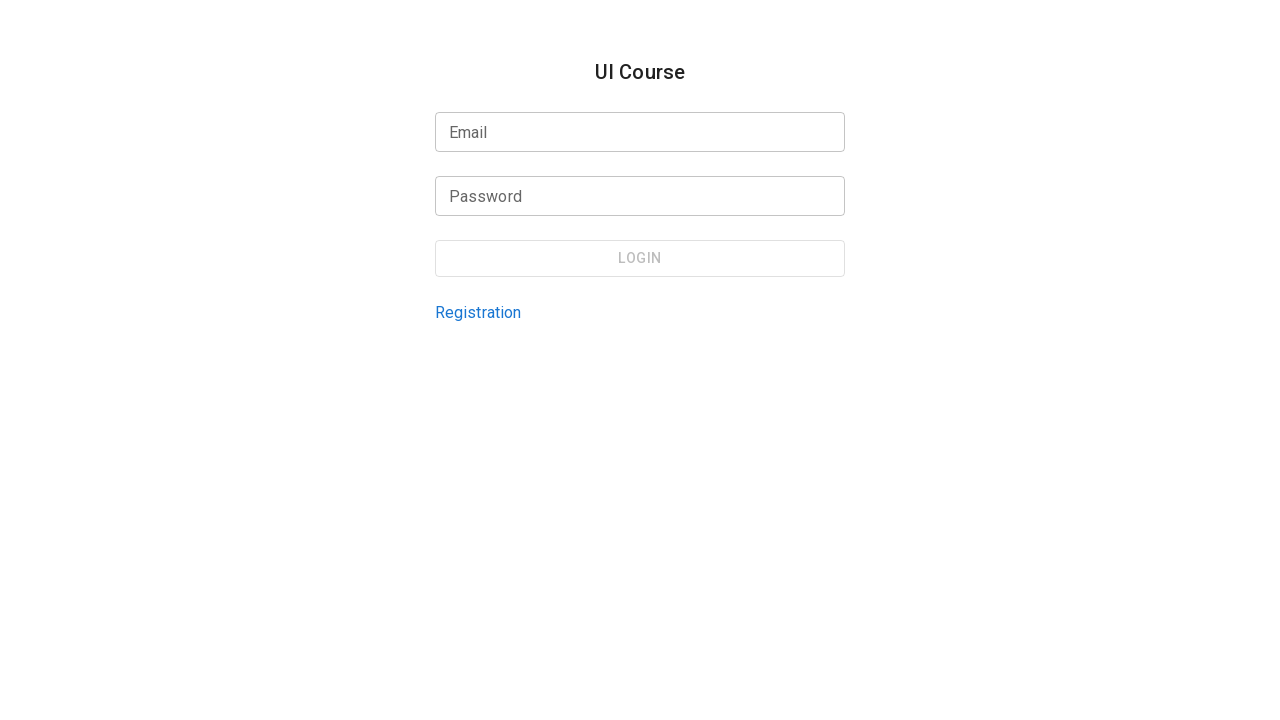

Located registration link element on login page
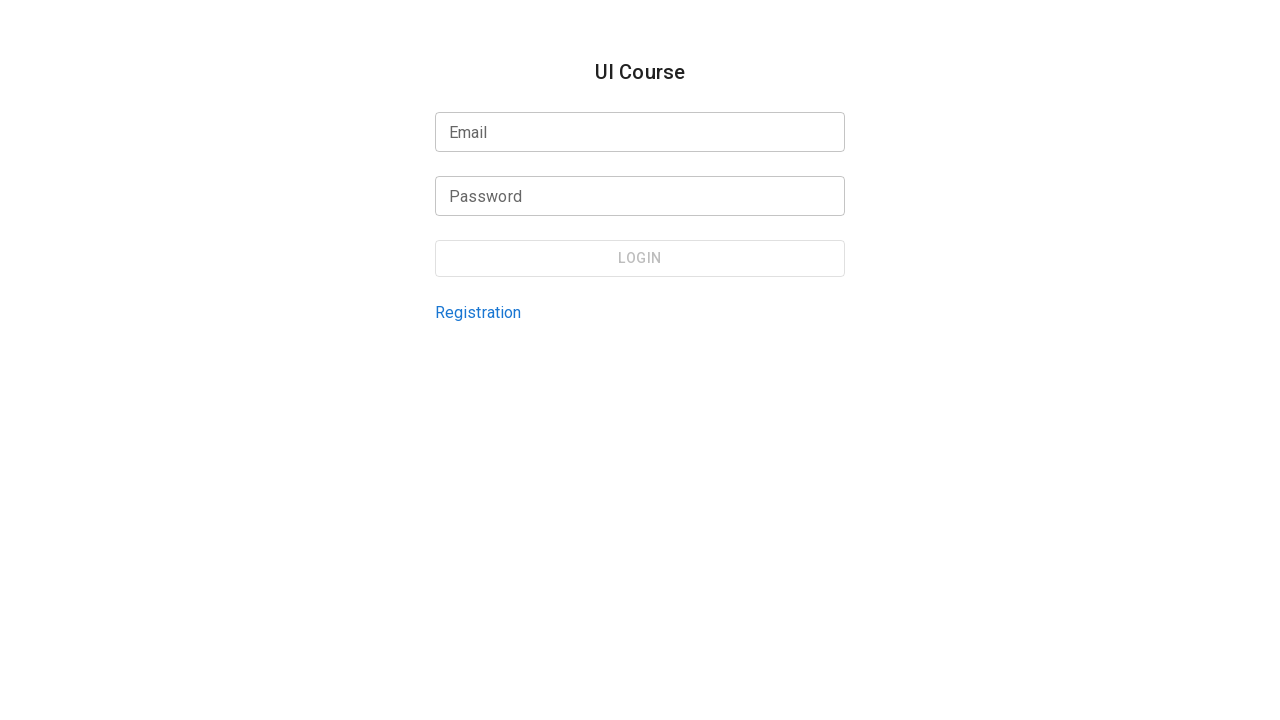

Hovered over registration link element at (478, 312) on internal:testid=[data-testid="login-page-registration-link"s]
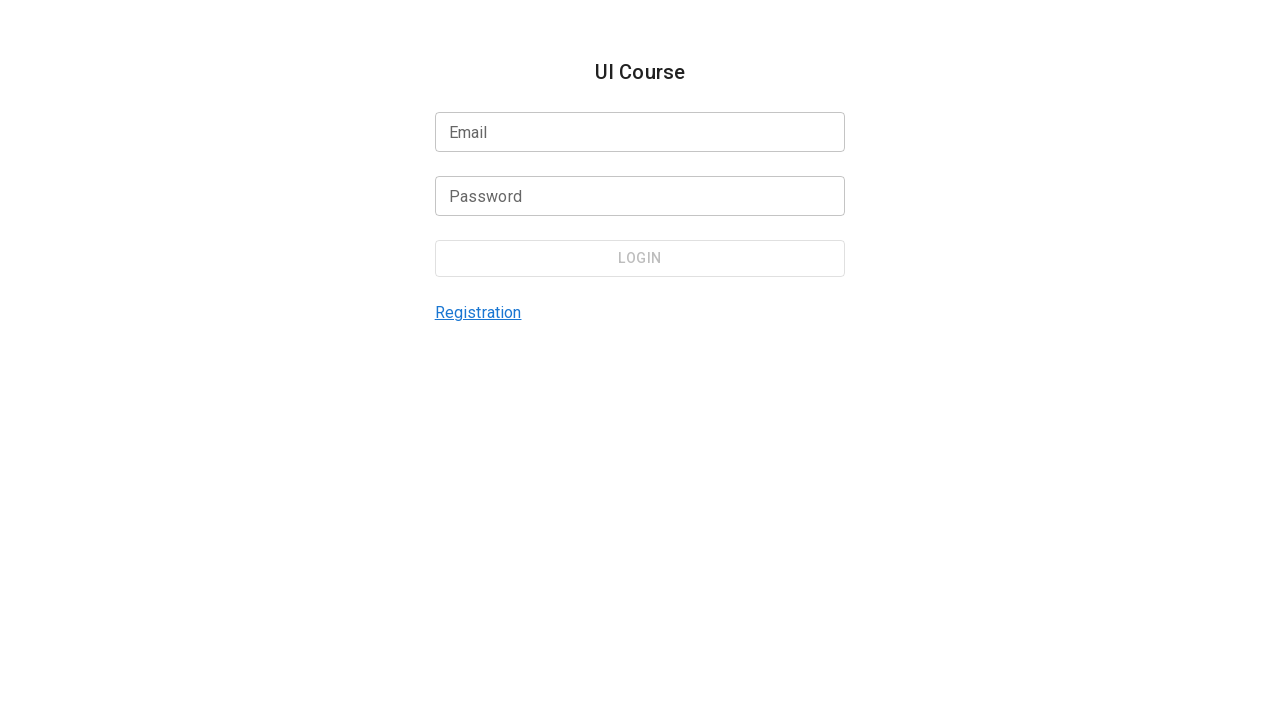

Waited 1 second for hover effects to be visible
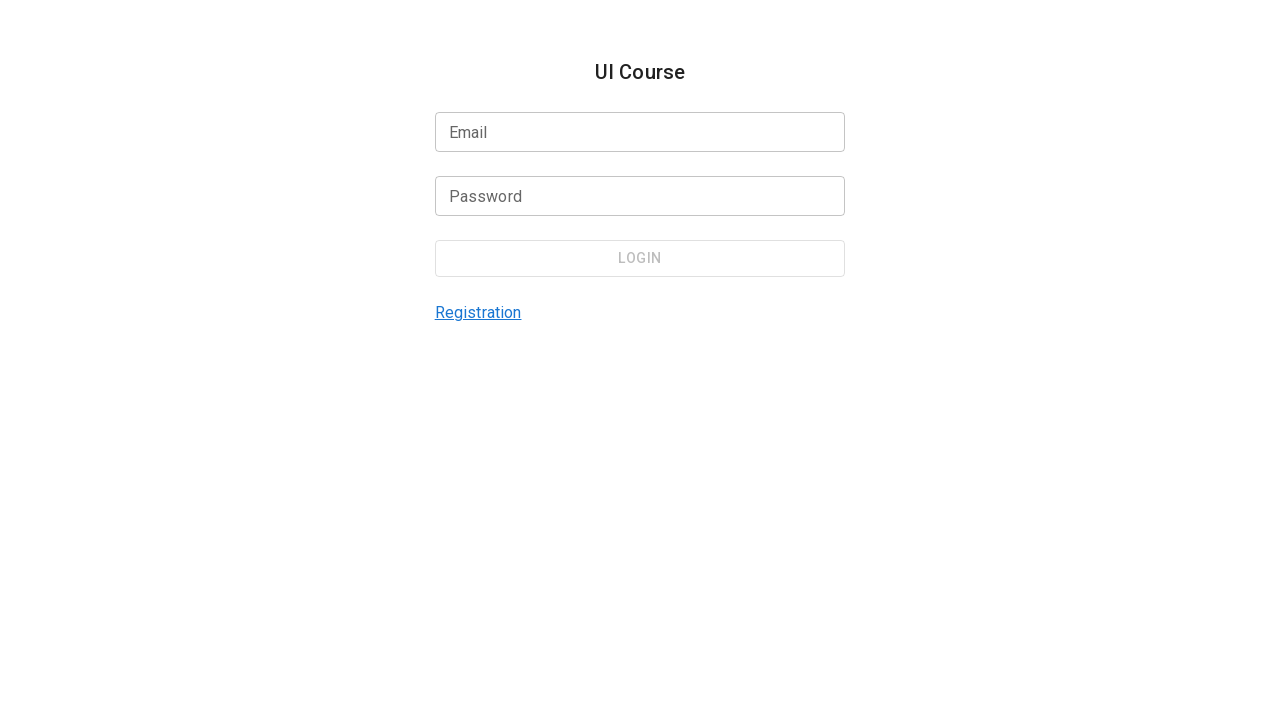

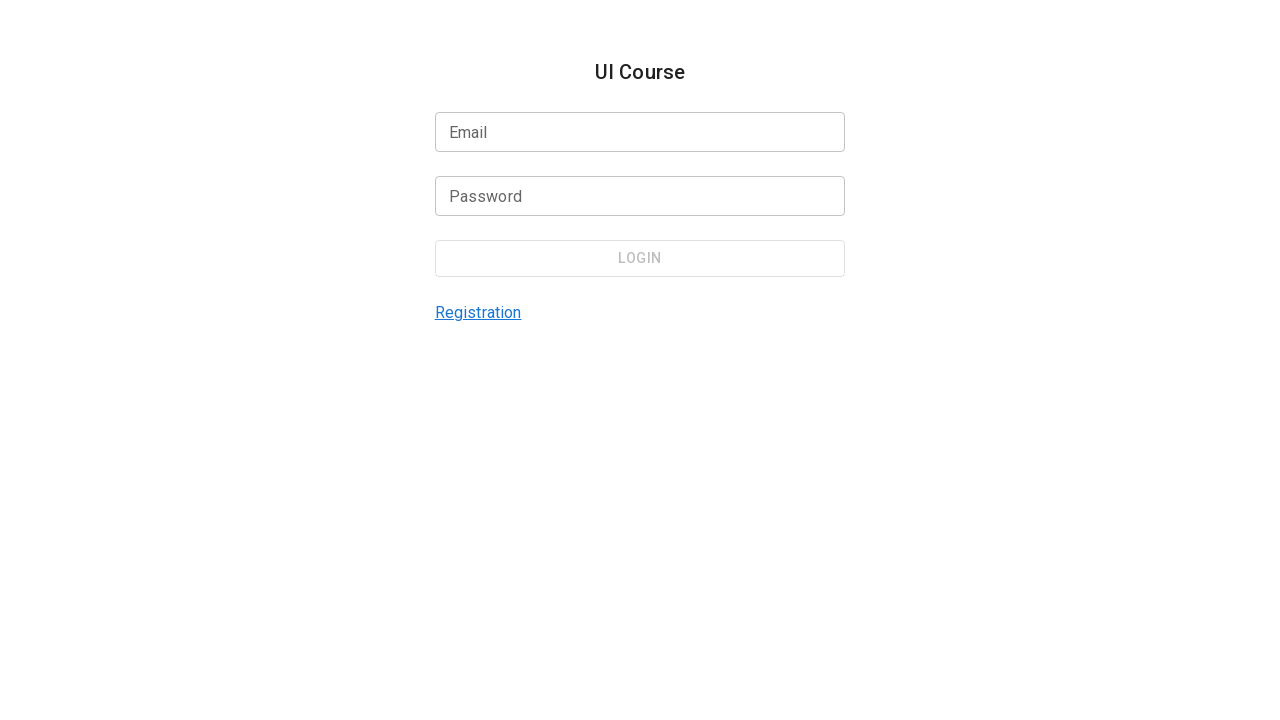